Navigates to an automation practice page and verifies that a product table with rows is displayed

Starting URL: https://rahulshettyacademy.com/AutomationPractice/

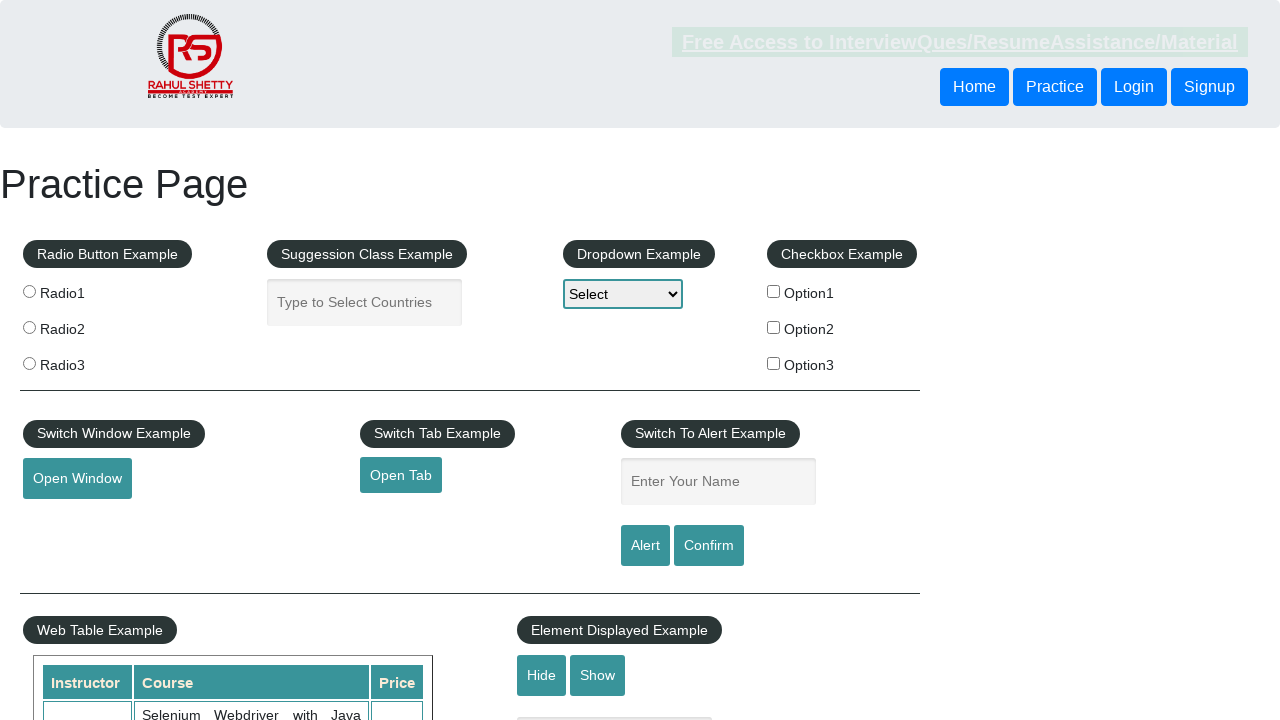

Waited for product table rows to load
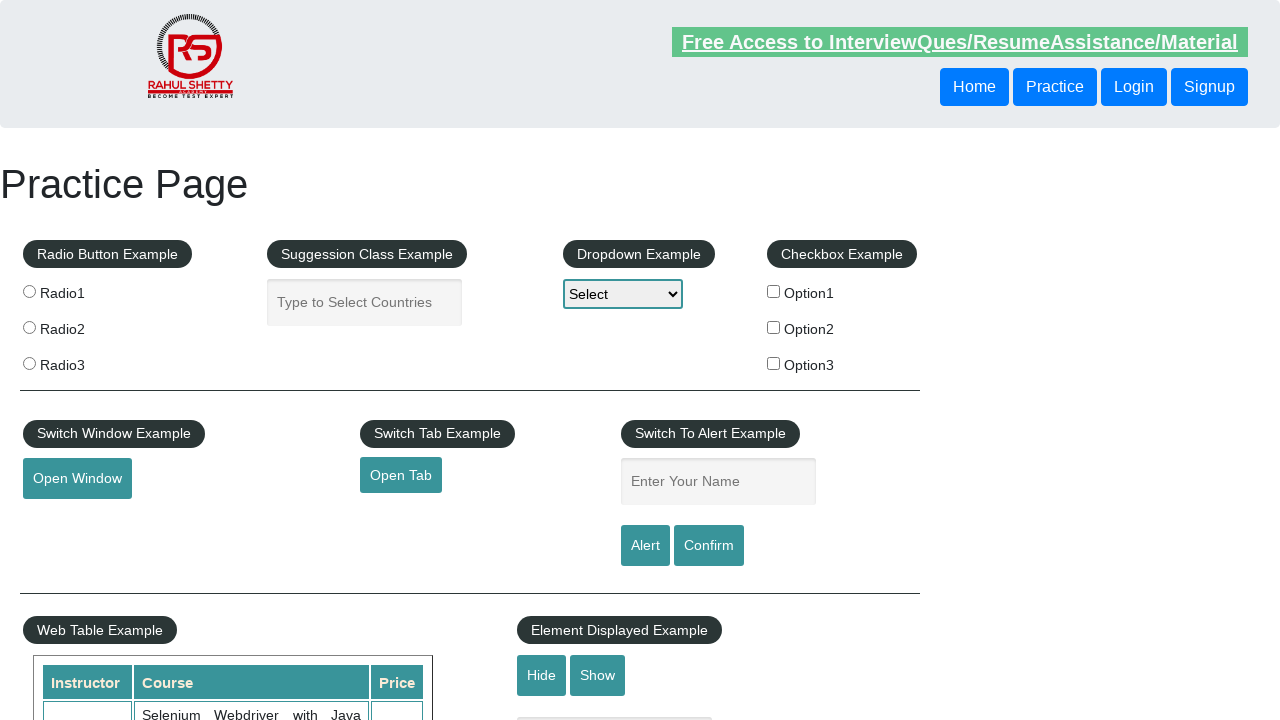

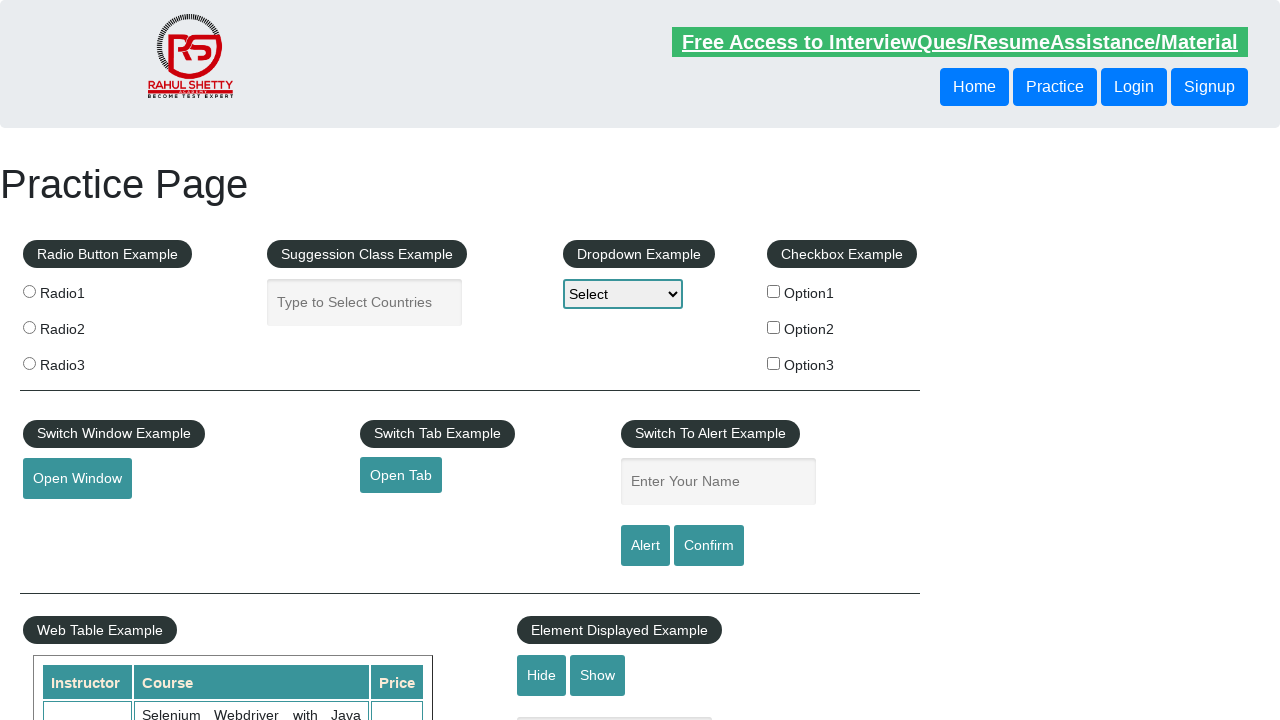